Navigates to the Sauce Demo website and fills the username field with a test value to verify form input functionality.

Starting URL: https://www.saucedemo.com/

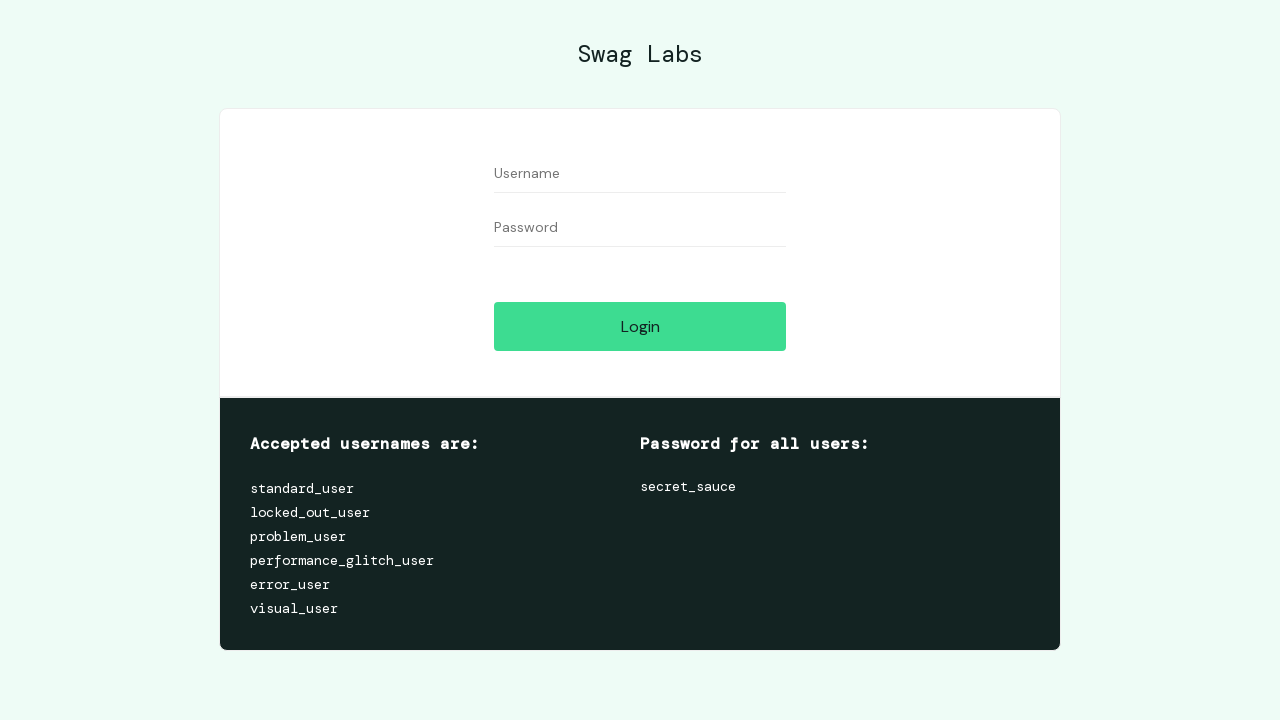

Navigated to Sauce Demo website
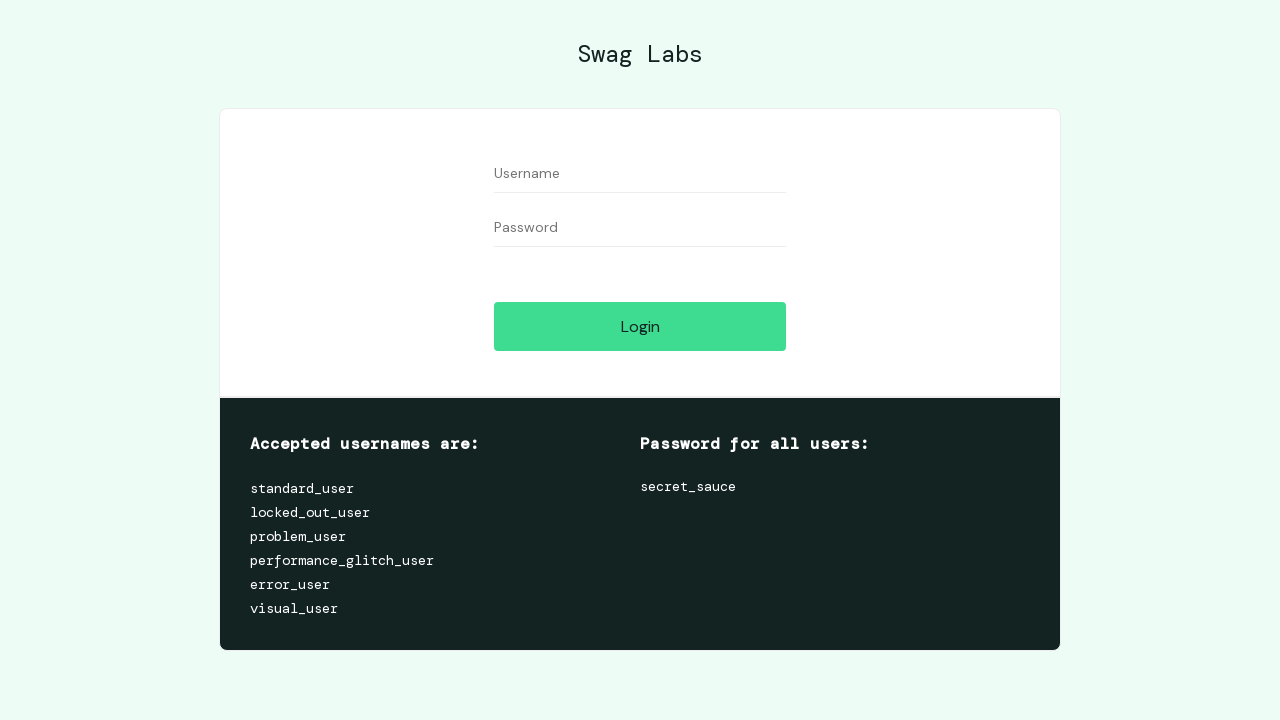

Filled username field with 'OpenAI' on #user-name
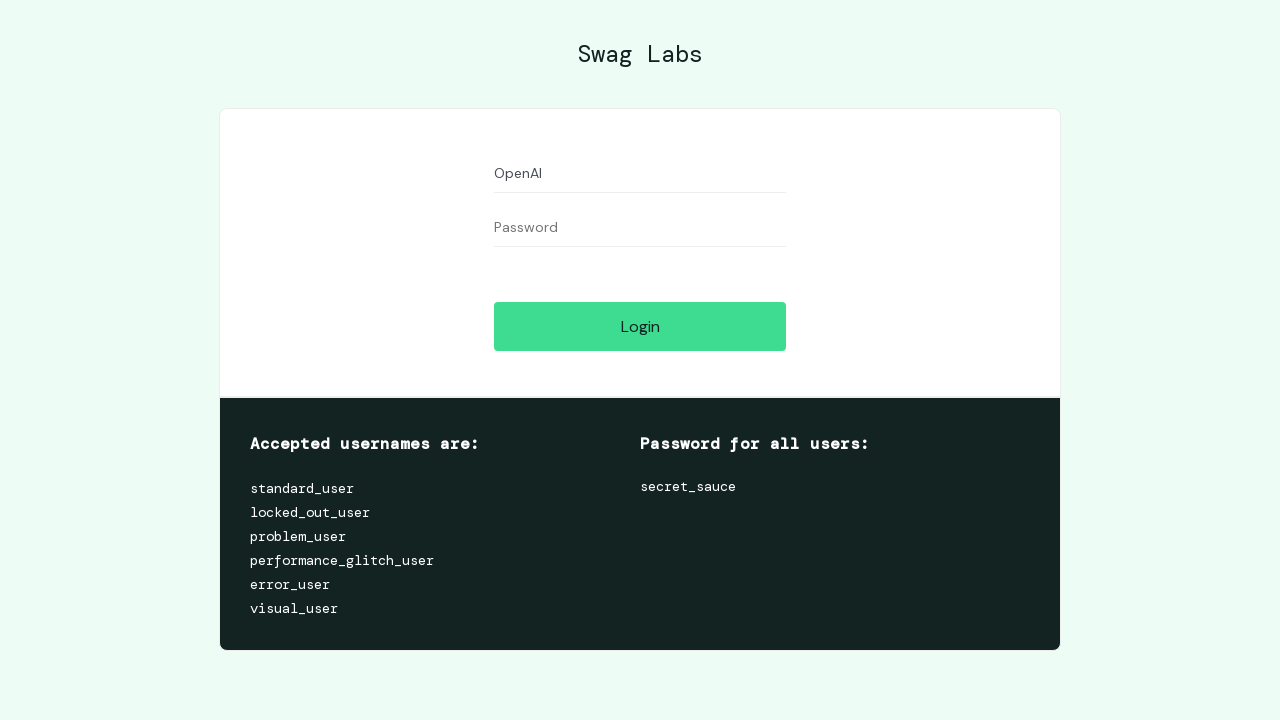

Waited 2000ms to observe form input
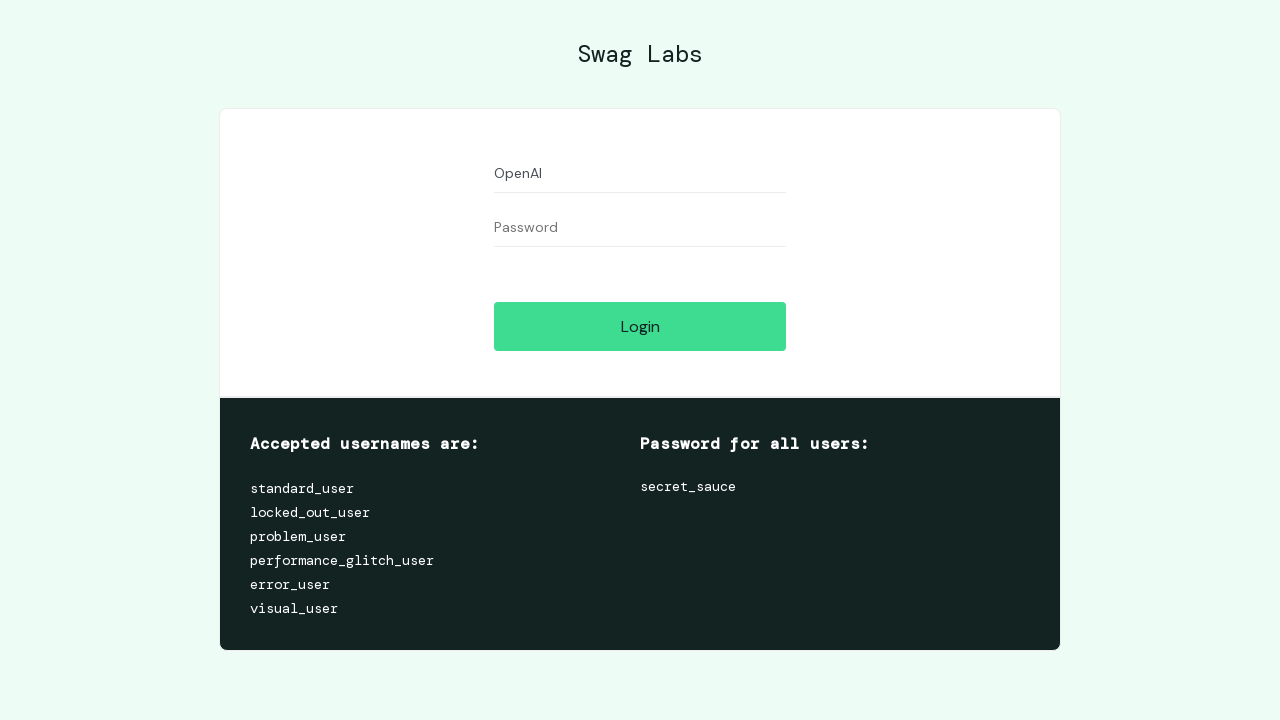

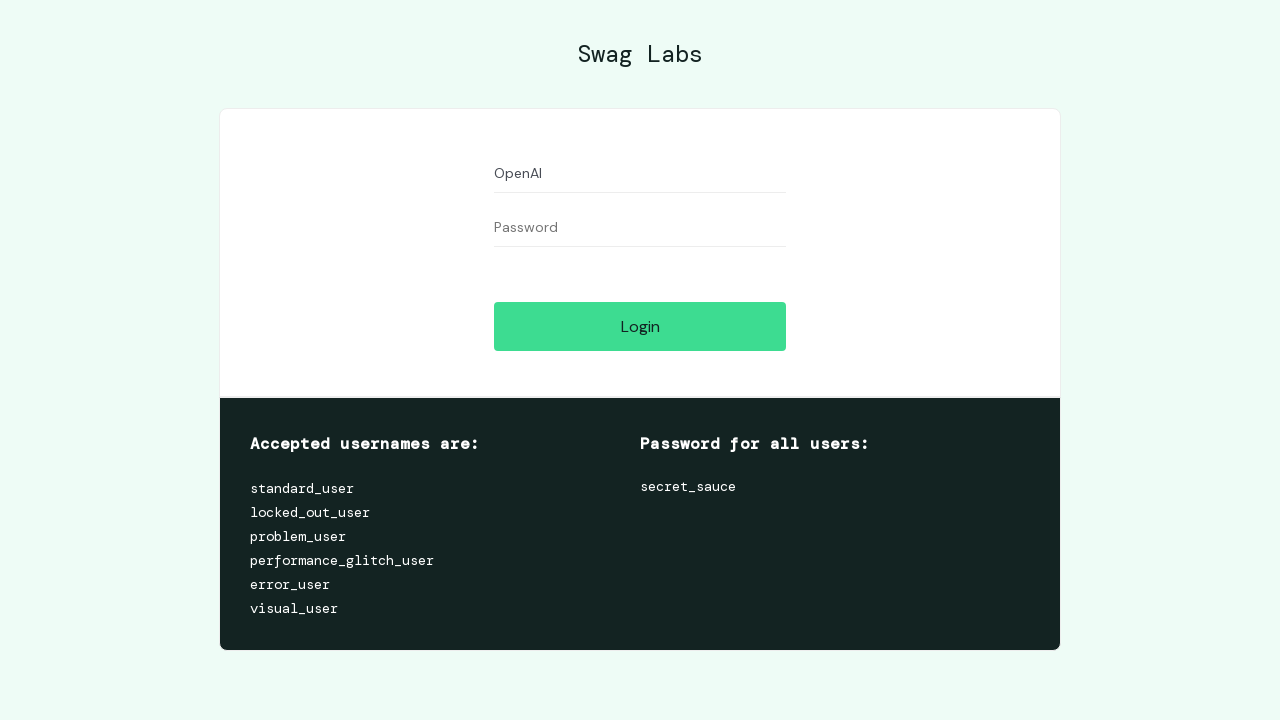